Tests editing a todo item by double-clicking, modifying the text, and pressing Enter to save.

Starting URL: https://demo.playwright.dev/todomvc

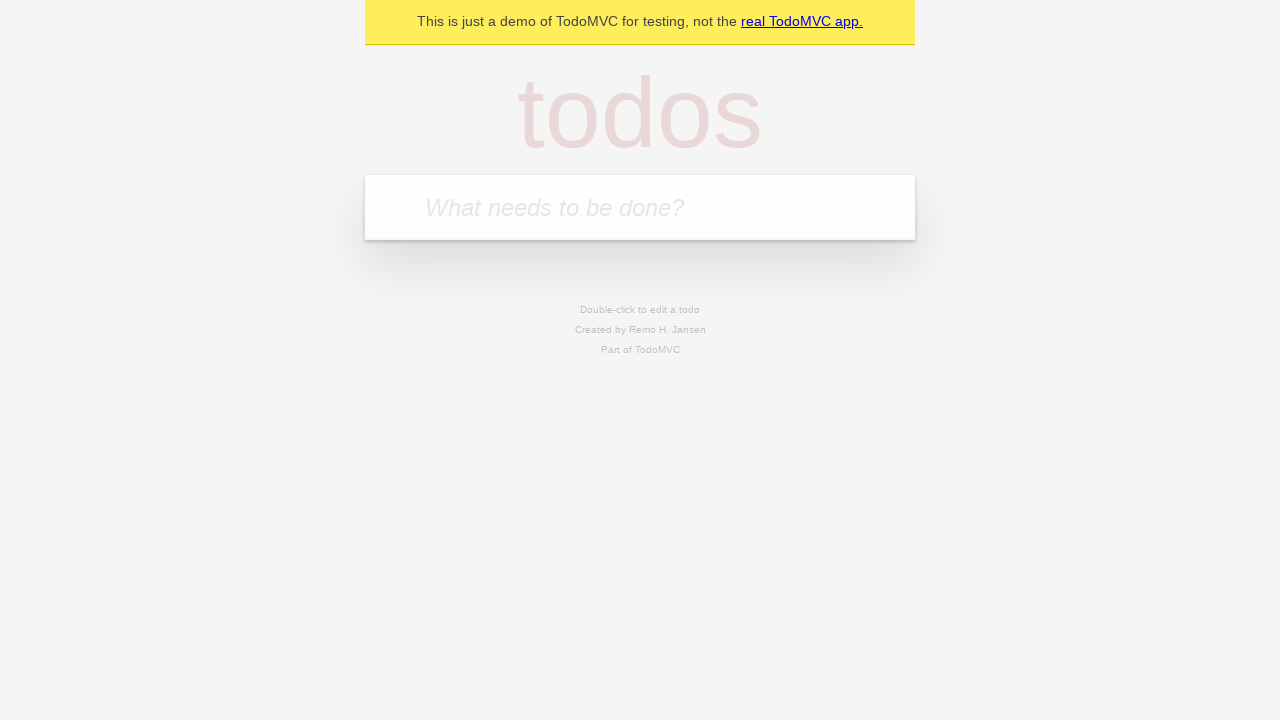

Located the 'What needs to be done?' input field
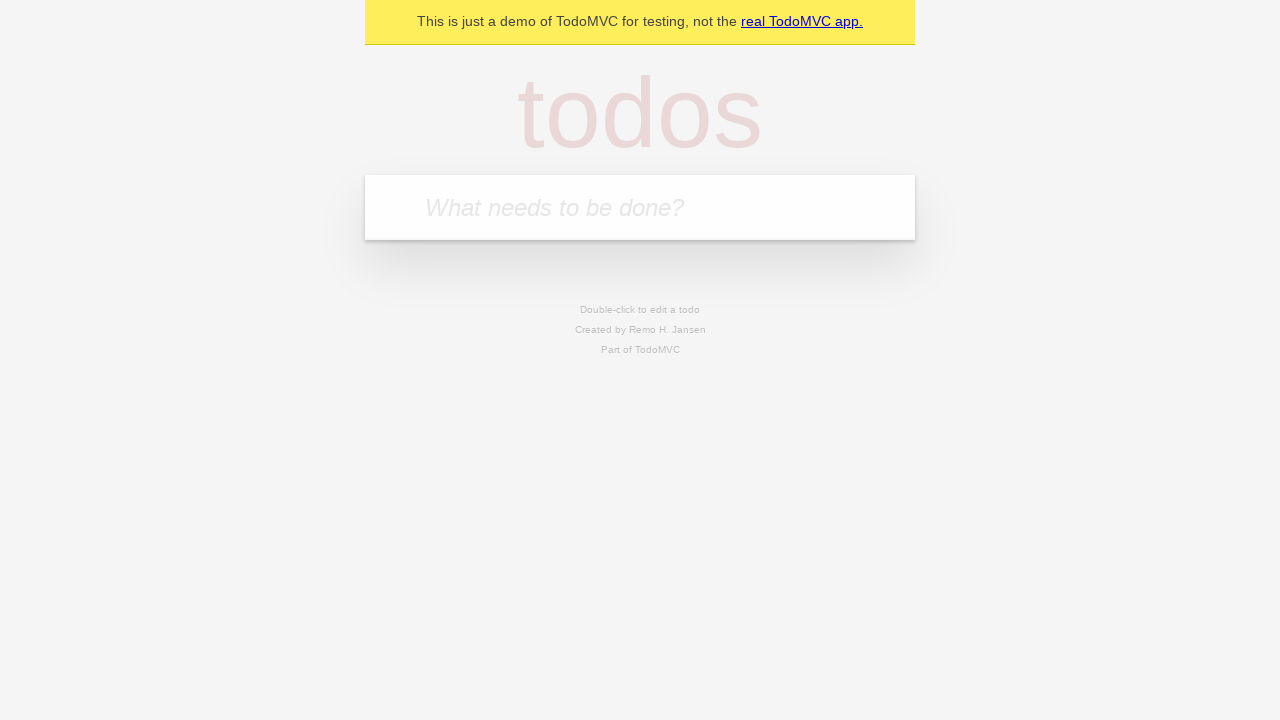

Filled todo input with 'buy some cheese' on internal:attr=[placeholder="What needs to be done?"i]
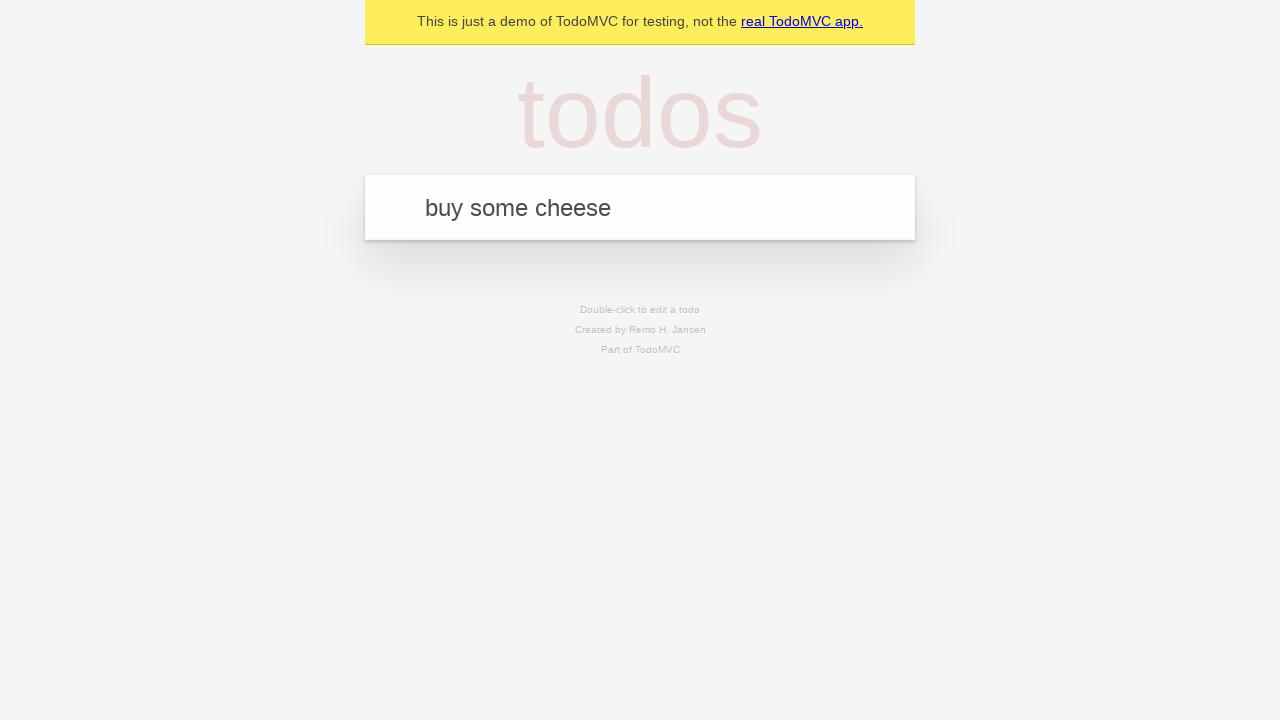

Pressed Enter to create todo 'buy some cheese' on internal:attr=[placeholder="What needs to be done?"i]
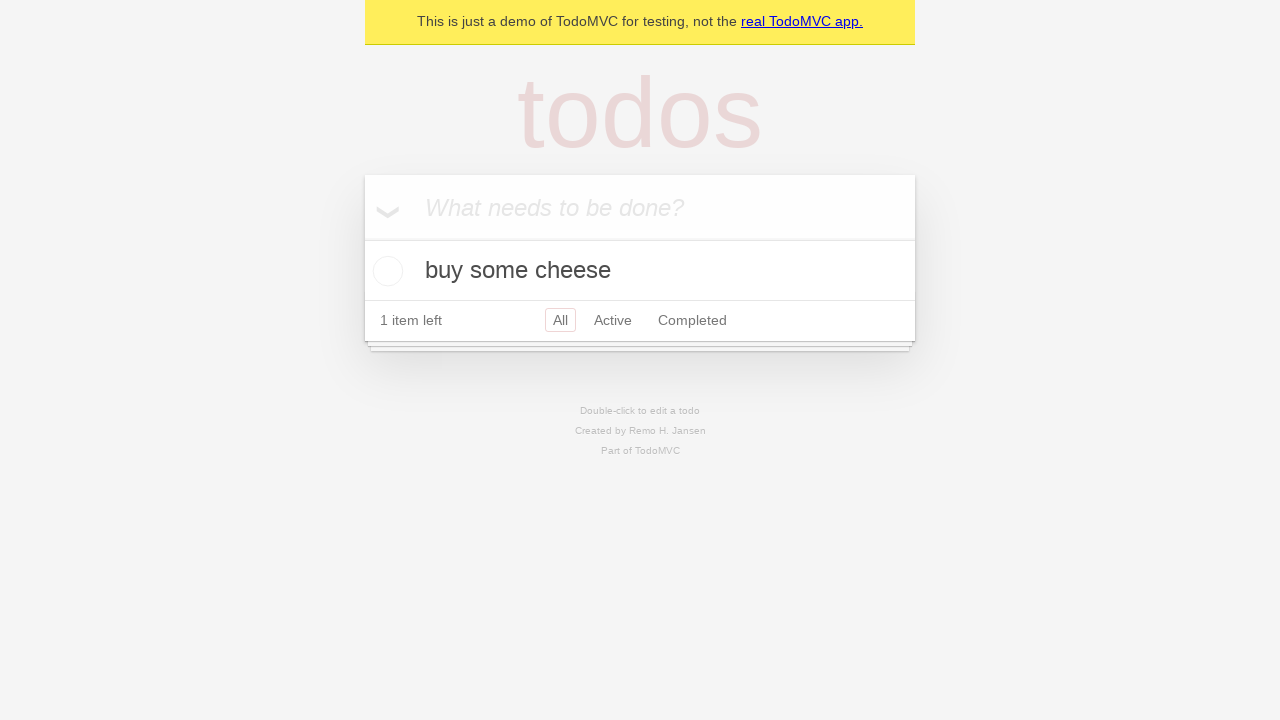

Filled todo input with 'feed the cat' on internal:attr=[placeholder="What needs to be done?"i]
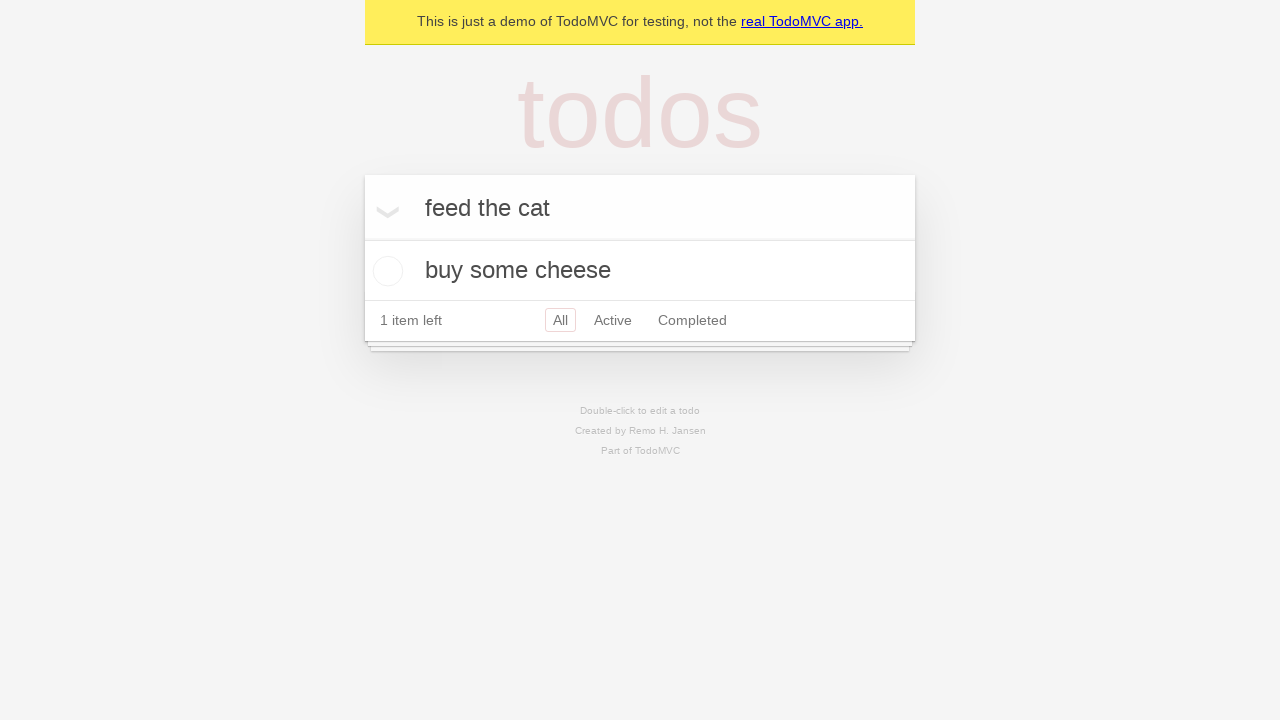

Pressed Enter to create todo 'feed the cat' on internal:attr=[placeholder="What needs to be done?"i]
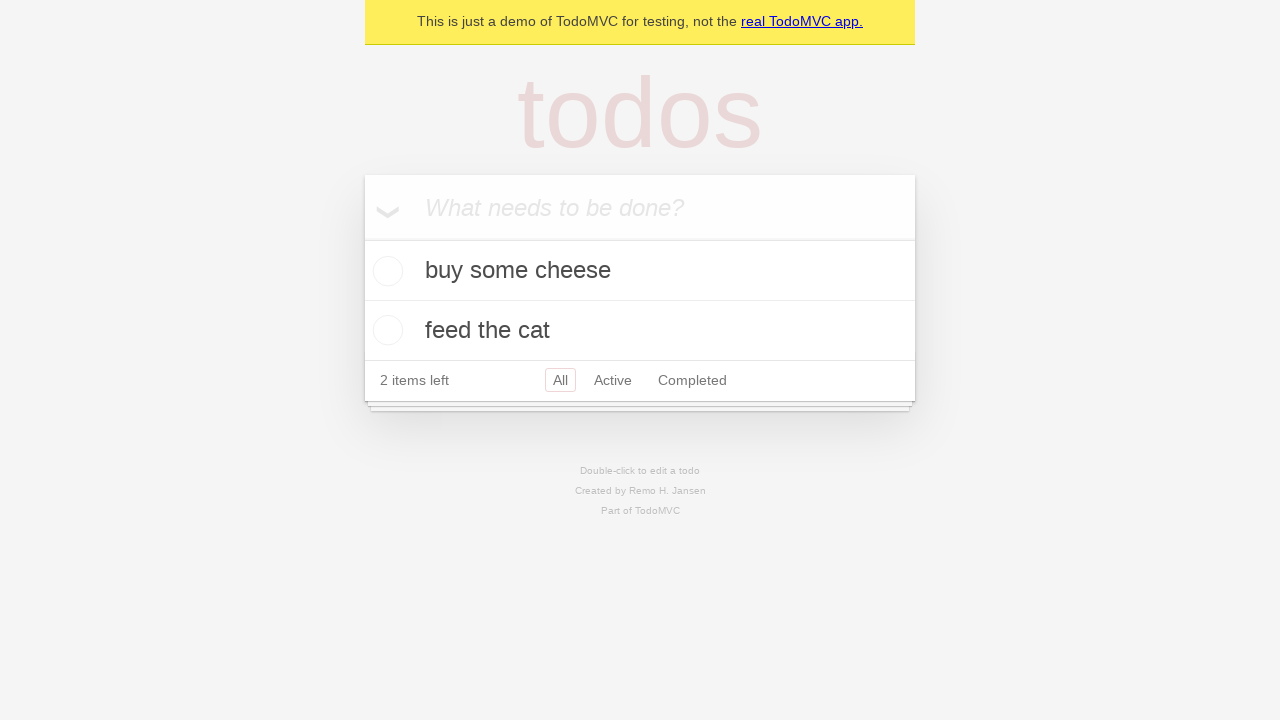

Filled todo input with 'book a doctors appointment' on internal:attr=[placeholder="What needs to be done?"i]
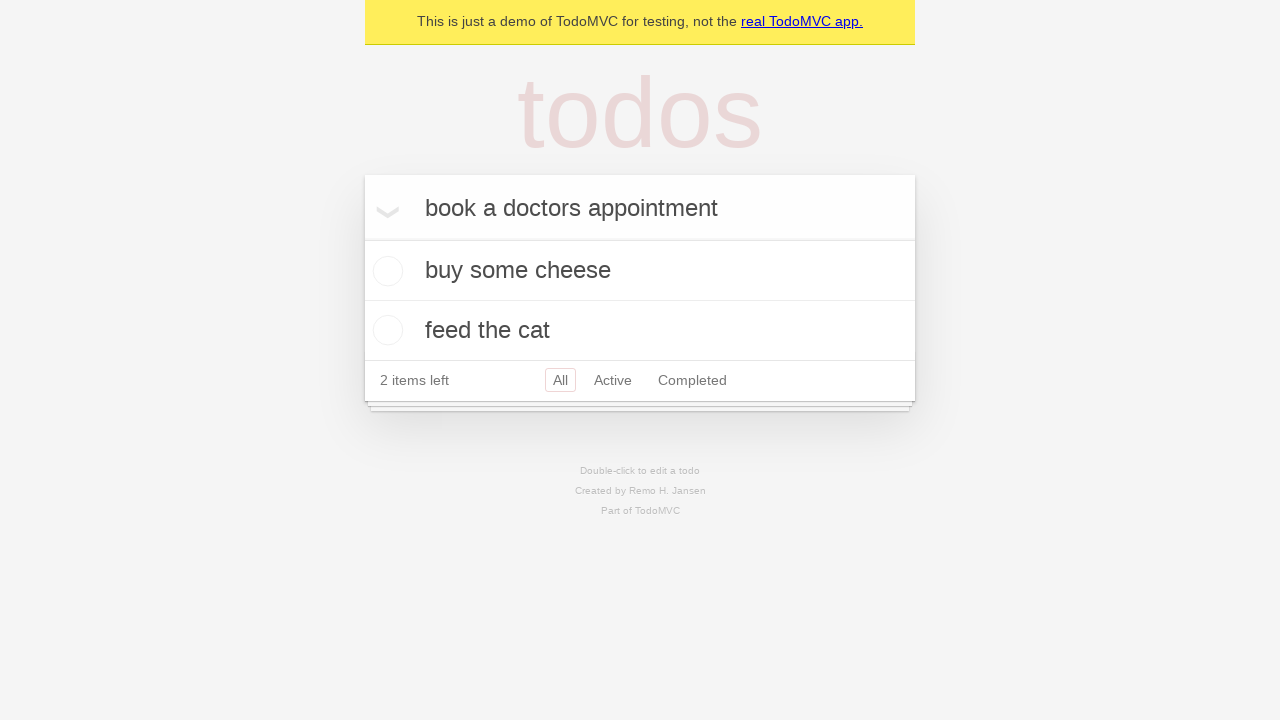

Pressed Enter to create todo 'book a doctors appointment' on internal:attr=[placeholder="What needs to be done?"i]
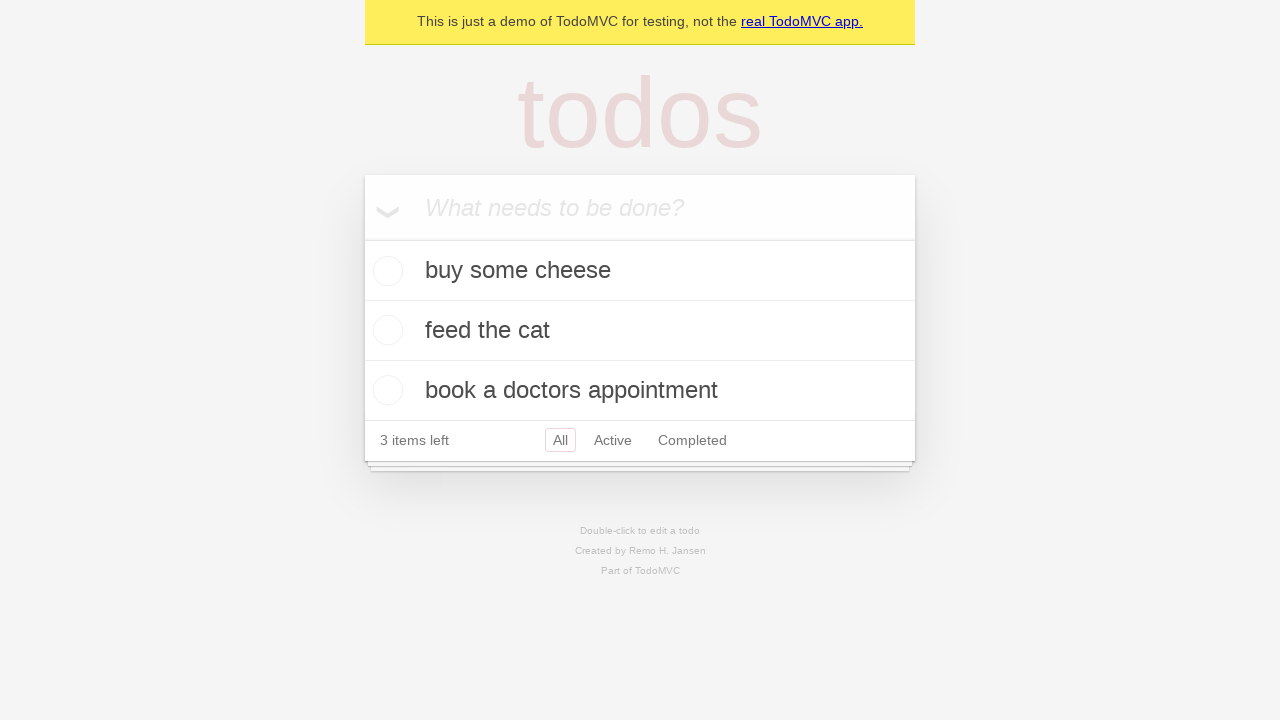

Waited for all 3 todos to be created
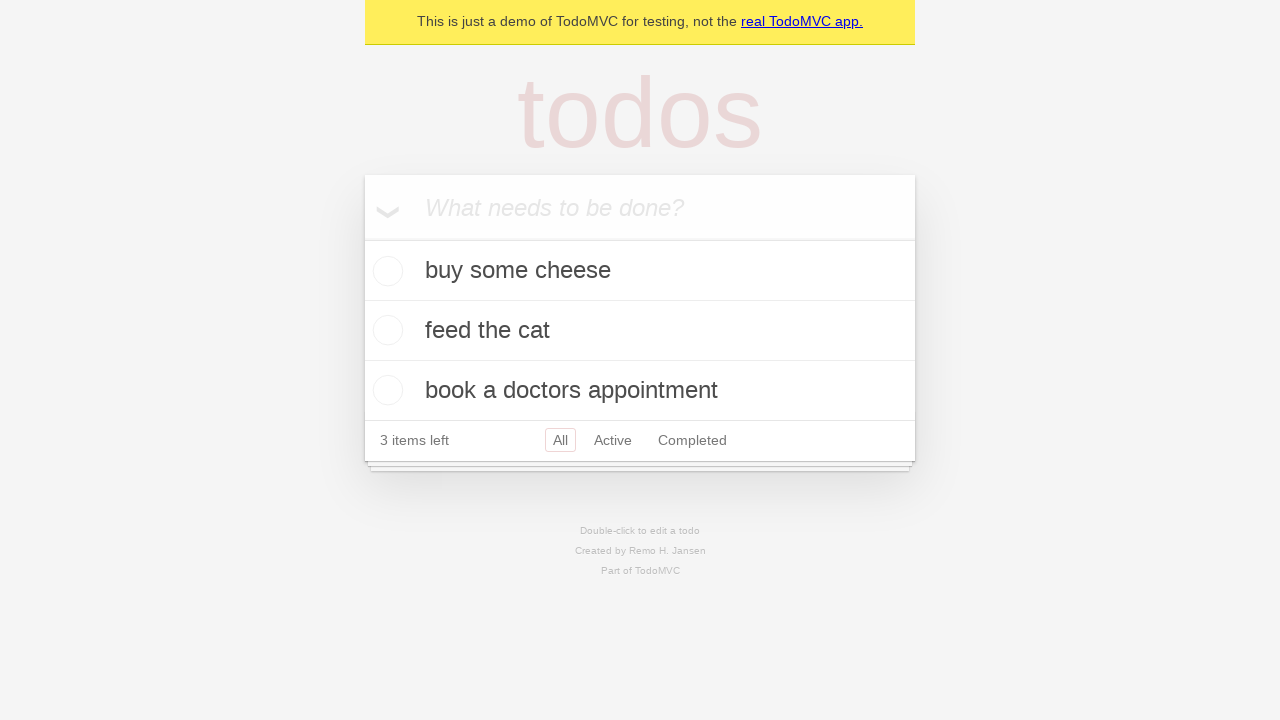

Located the second todo item
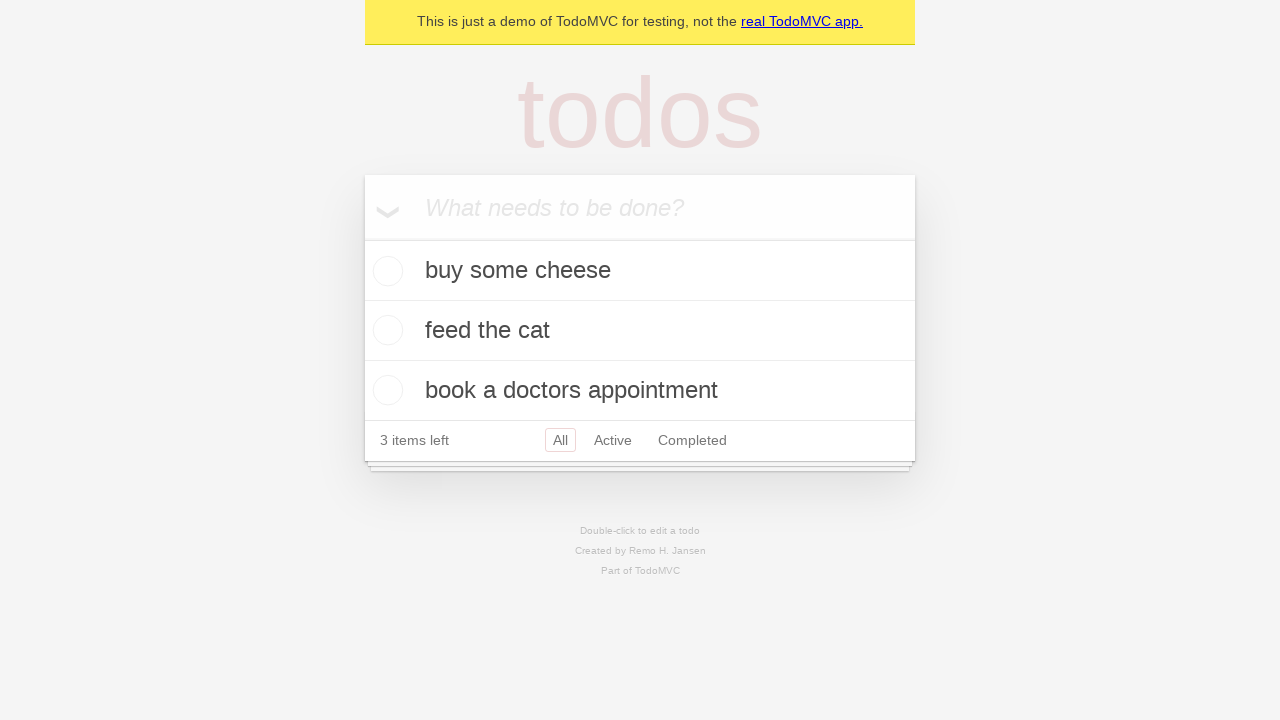

Double-clicked second todo to enter edit mode at (640, 331) on internal:testid=[data-testid="todo-item"s] >> nth=1
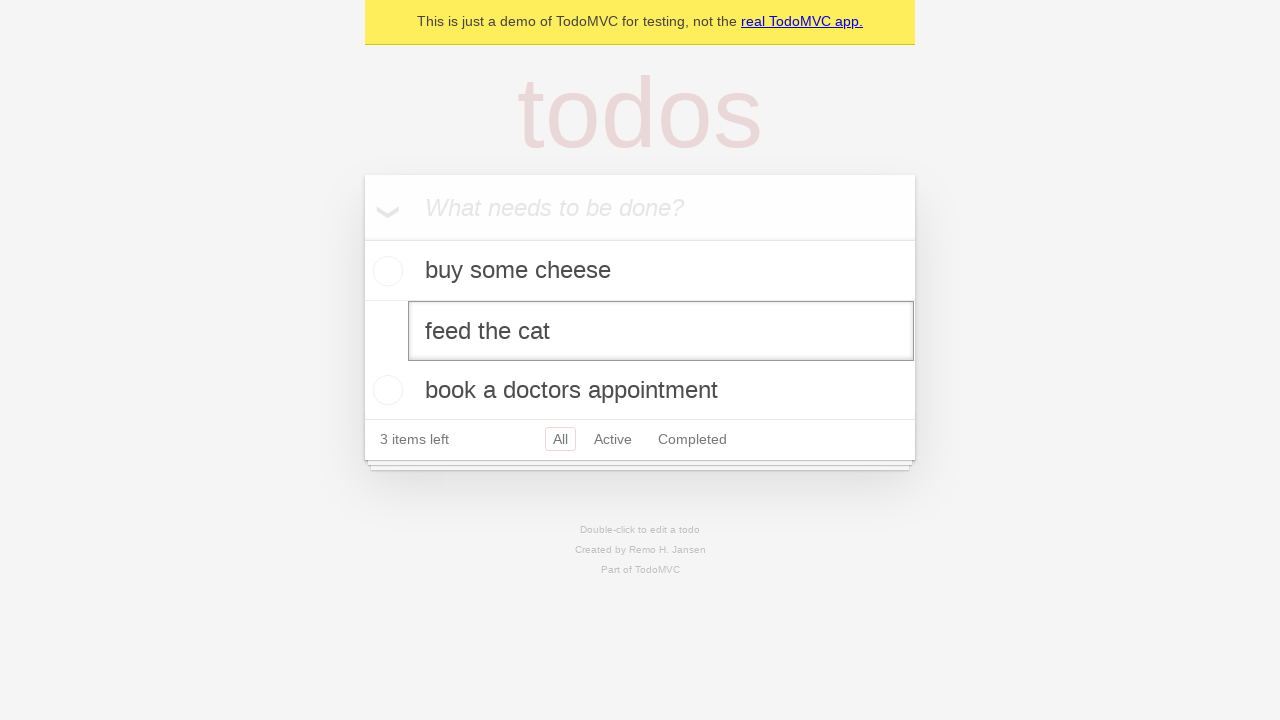

Filled edit textbox with 'buy some sausages' on internal:testid=[data-testid="todo-item"s] >> nth=1 >> internal:role=textbox[nam
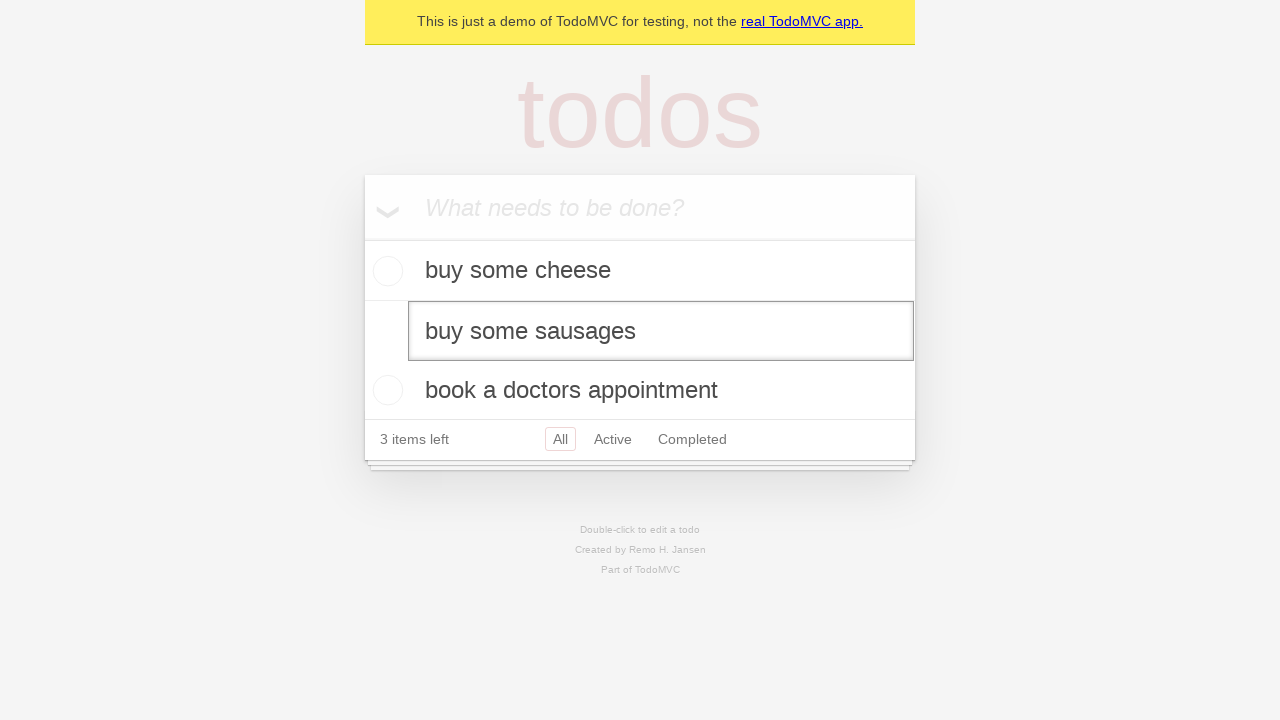

Pressed Enter to save the edited todo on internal:testid=[data-testid="todo-item"s] >> nth=1 >> internal:role=textbox[nam
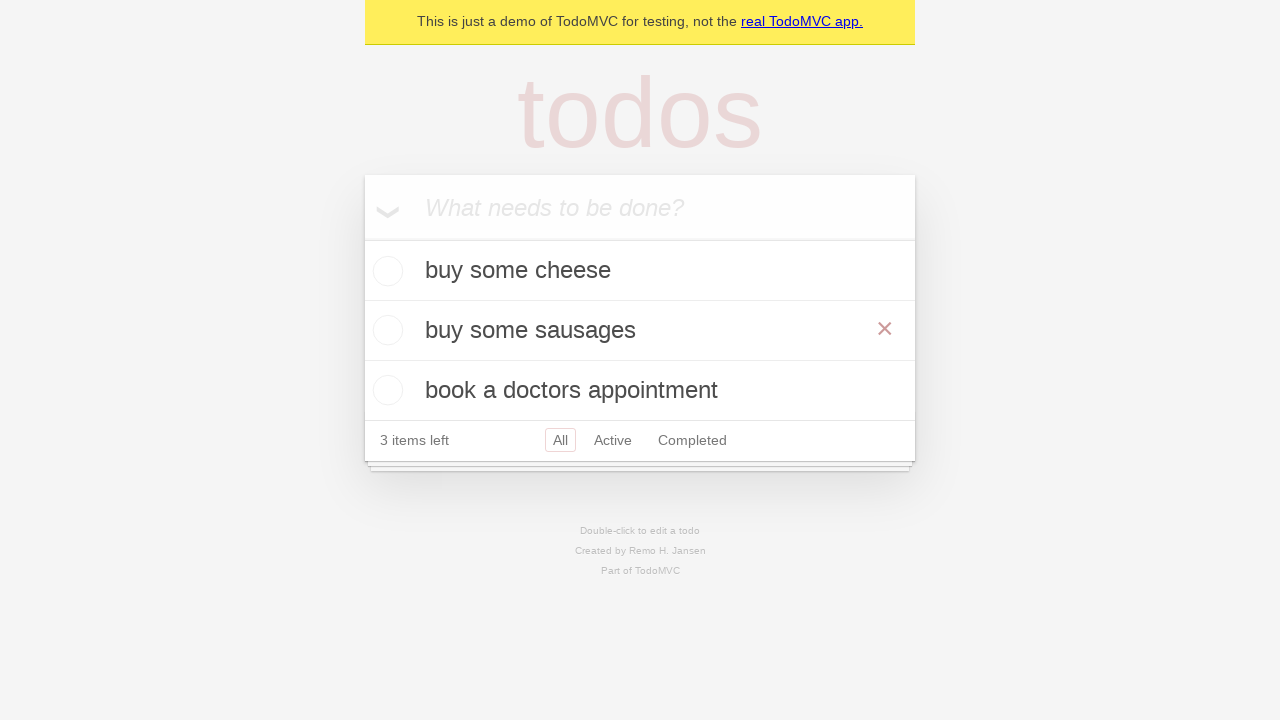

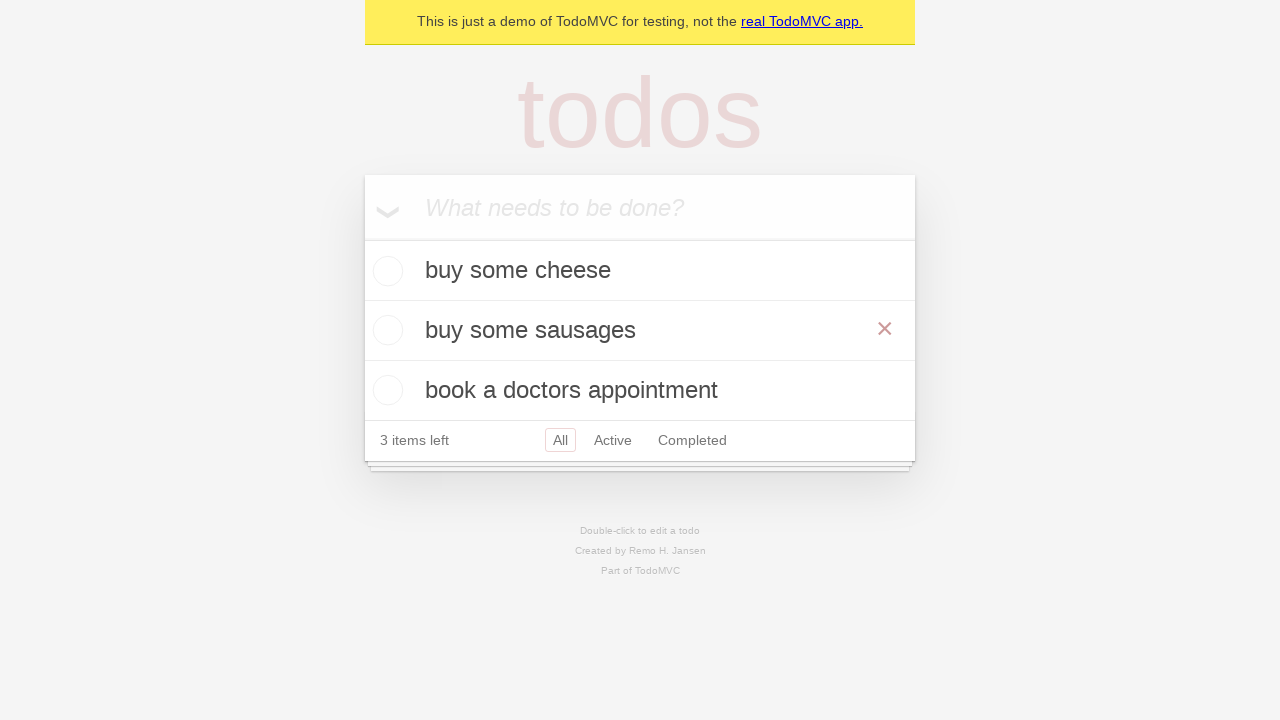